Tests page scrolling functionality by sending PAGE_DOWN key commands to scroll down the page

Starting URL: https://thetestingacademy.com/

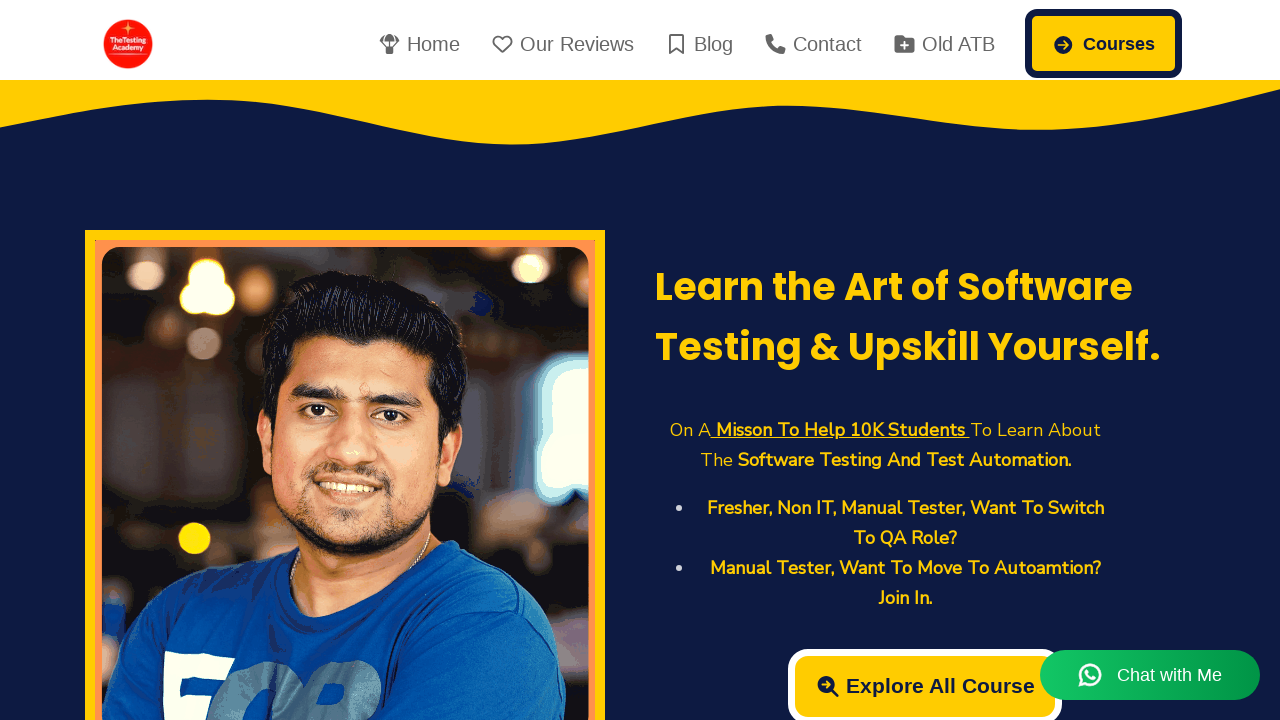

Navigated to https://thetestingacademy.com/
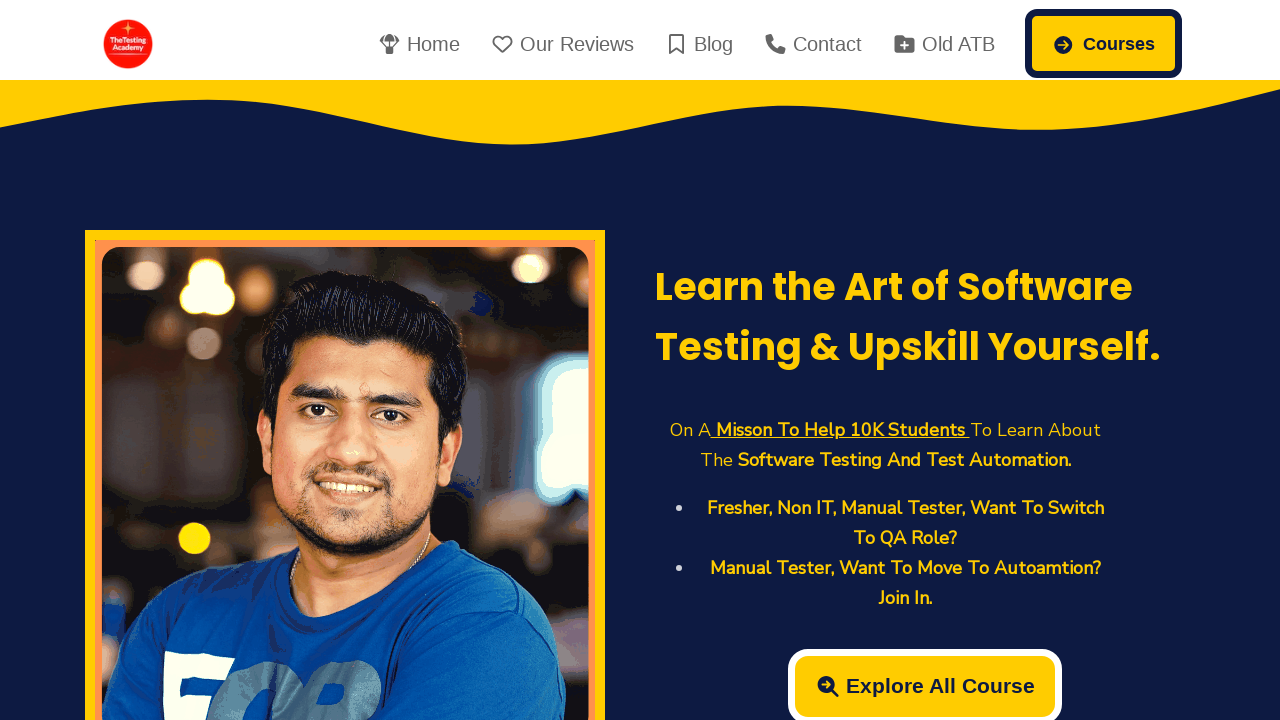

Pressed PAGE_DOWN key to scroll down the page (first scroll)
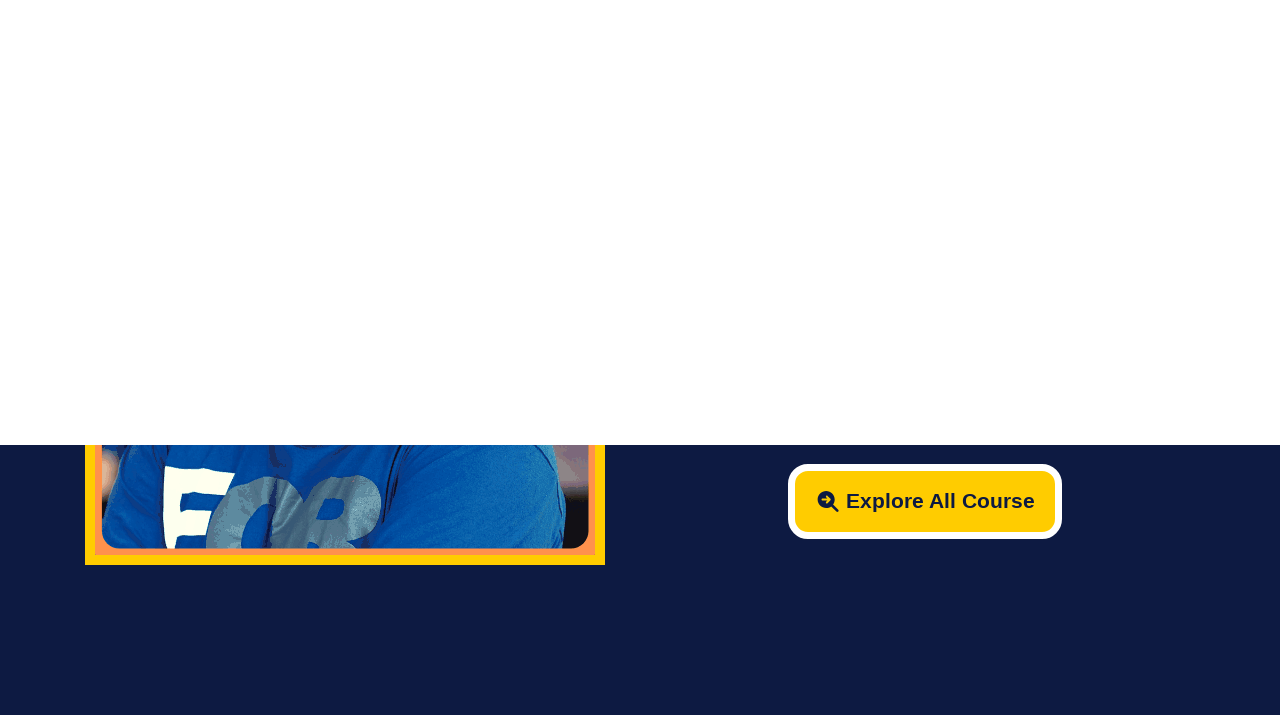

Pressed PAGE_DOWN key to scroll down the page (second scroll)
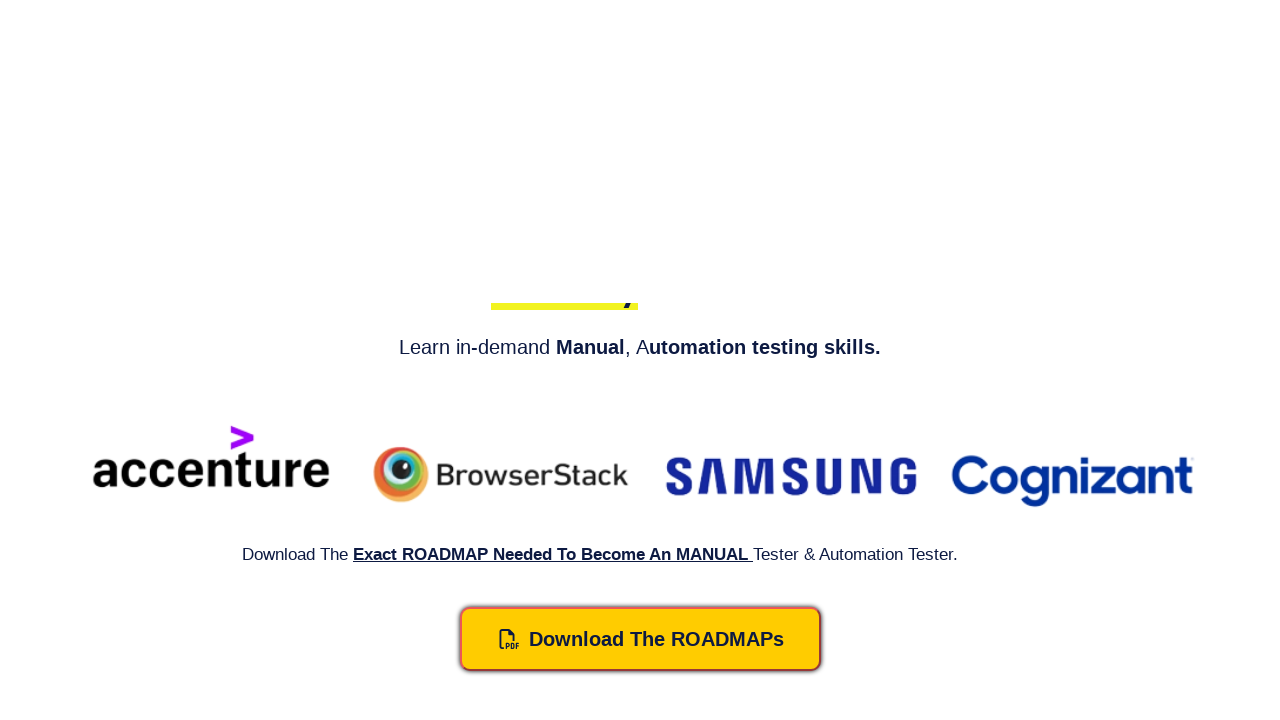

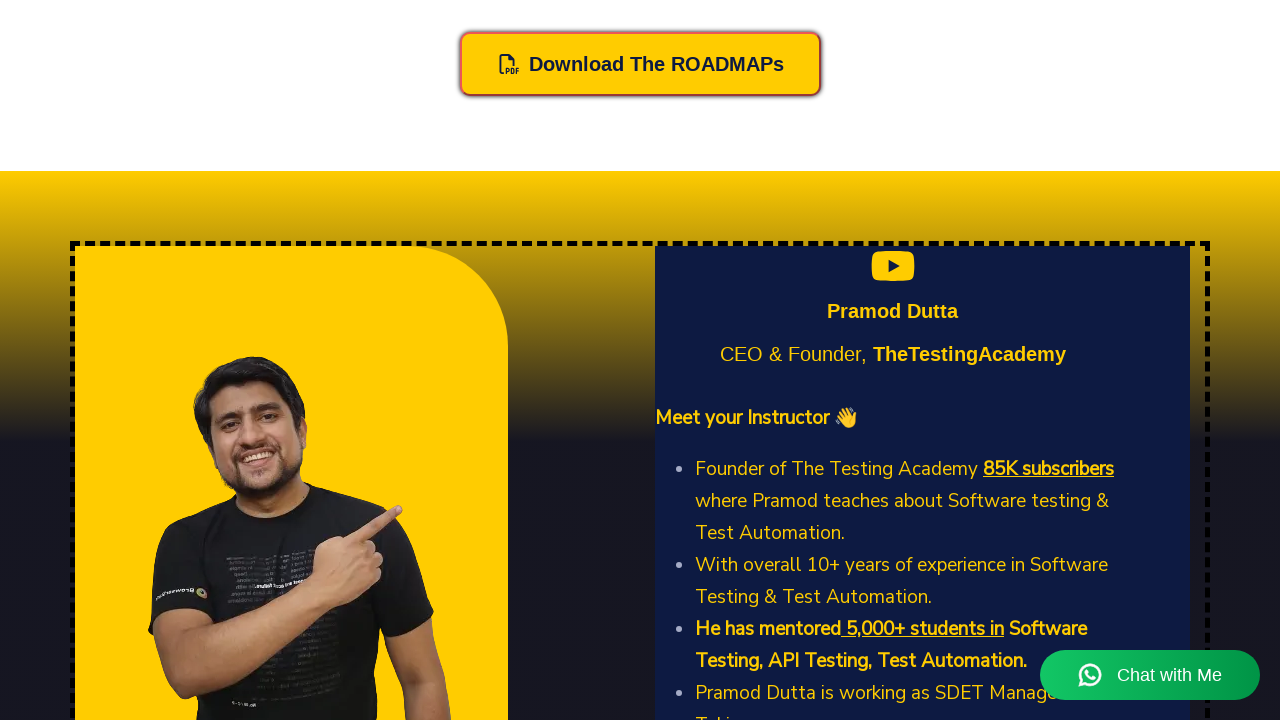